Tests navigation menu hover functionality by moving cursor to the courses dropdown and then to a submenu item

Starting URL: https://lh.inmakesedu.com/

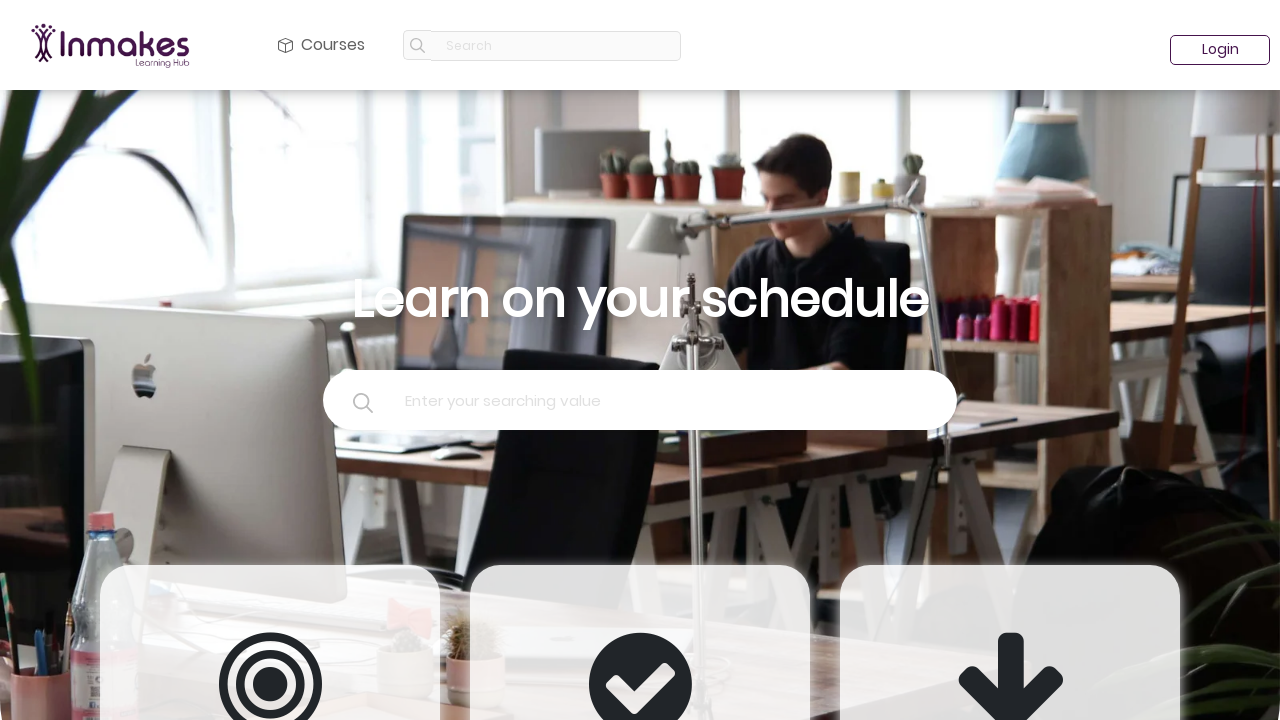

Hovered over courses dropdown button at (322, 45) on #navbarDropdown
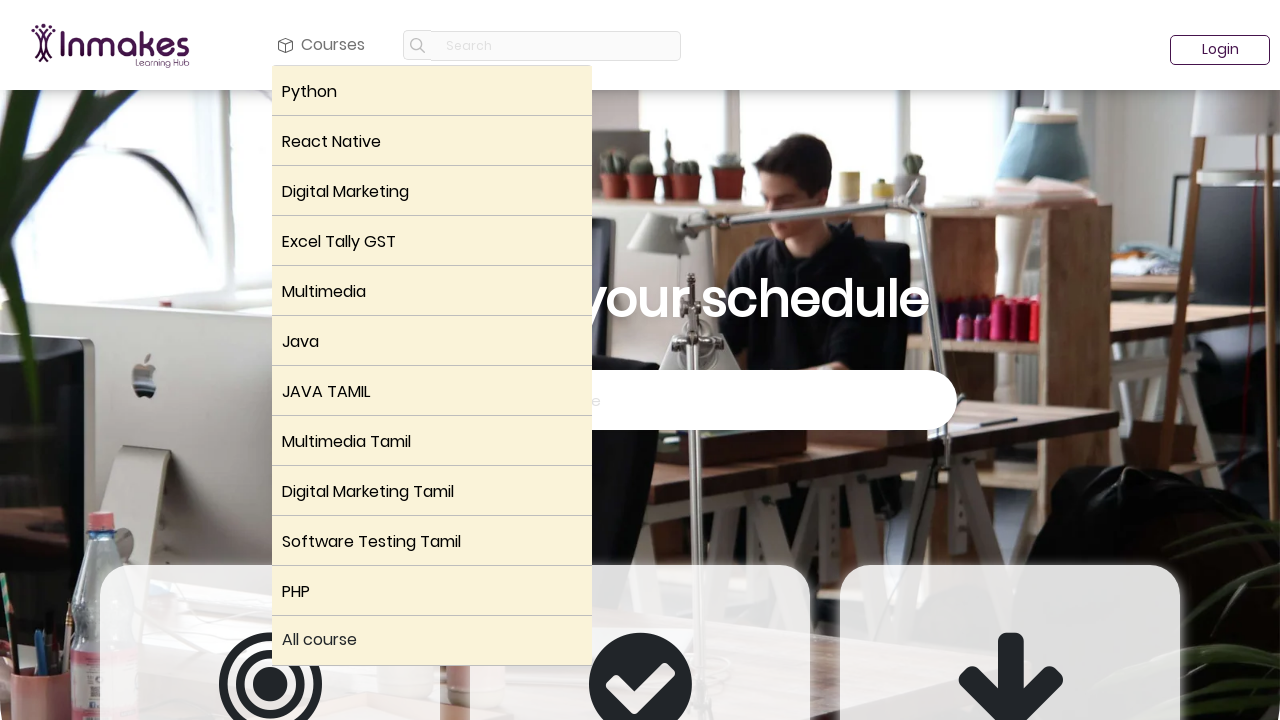

Waited 500ms for dropdown to appear
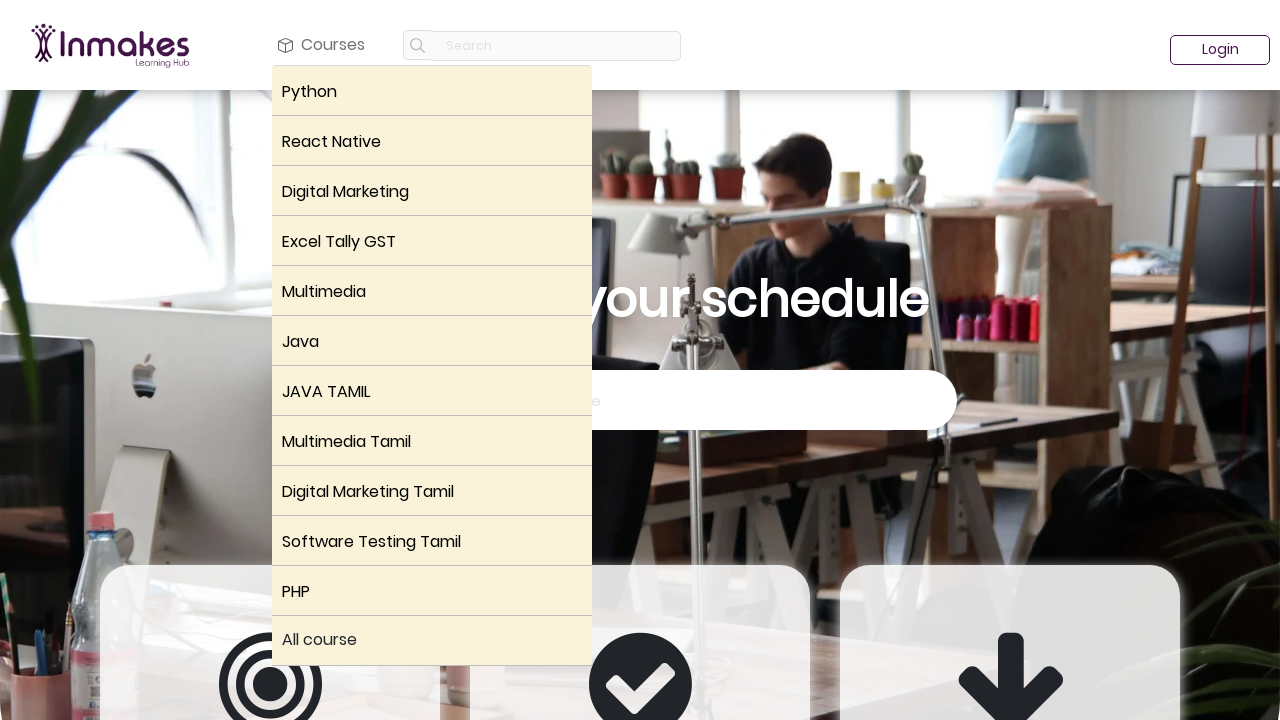

Hovered over 10th submenu item in dropdown at (432, 541) on (//div[@class='dropdown dropright p-0 m-0'])[10]
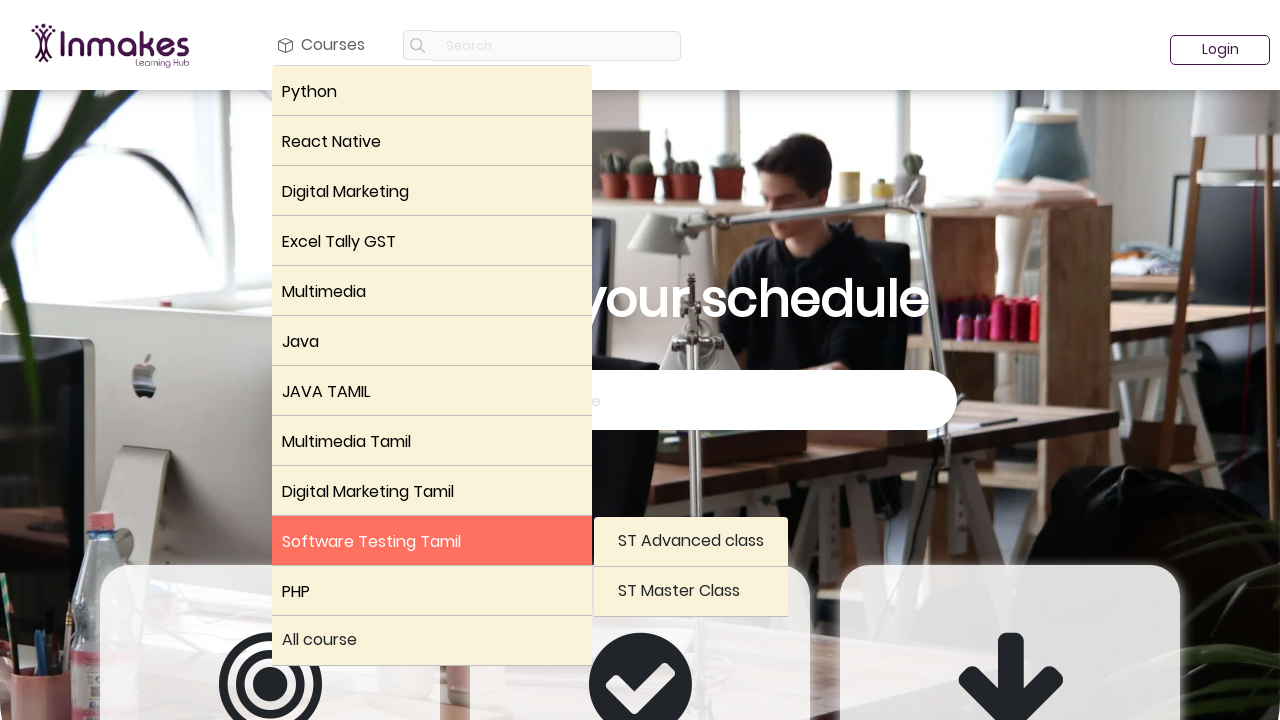

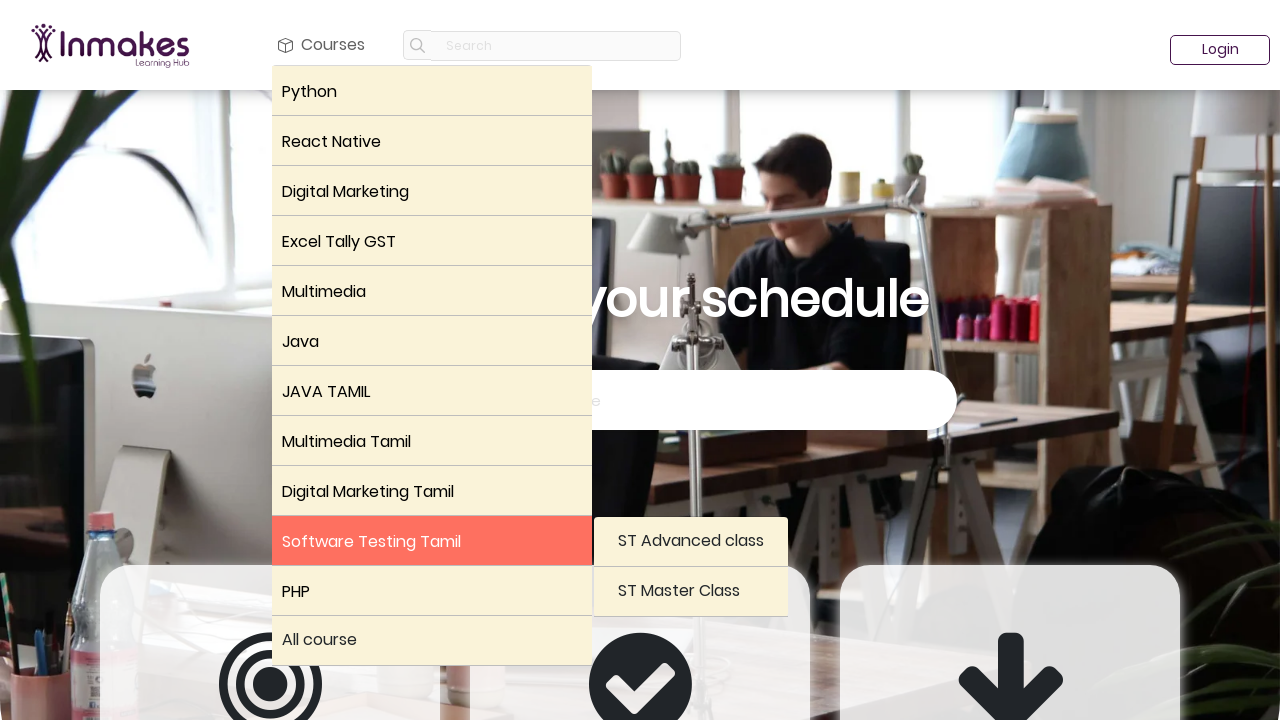